Navigates to Rahul Shetty Academy website and verifies the page loads successfully by checking the title

Starting URL: https://www.rahulshettyacademy.com/

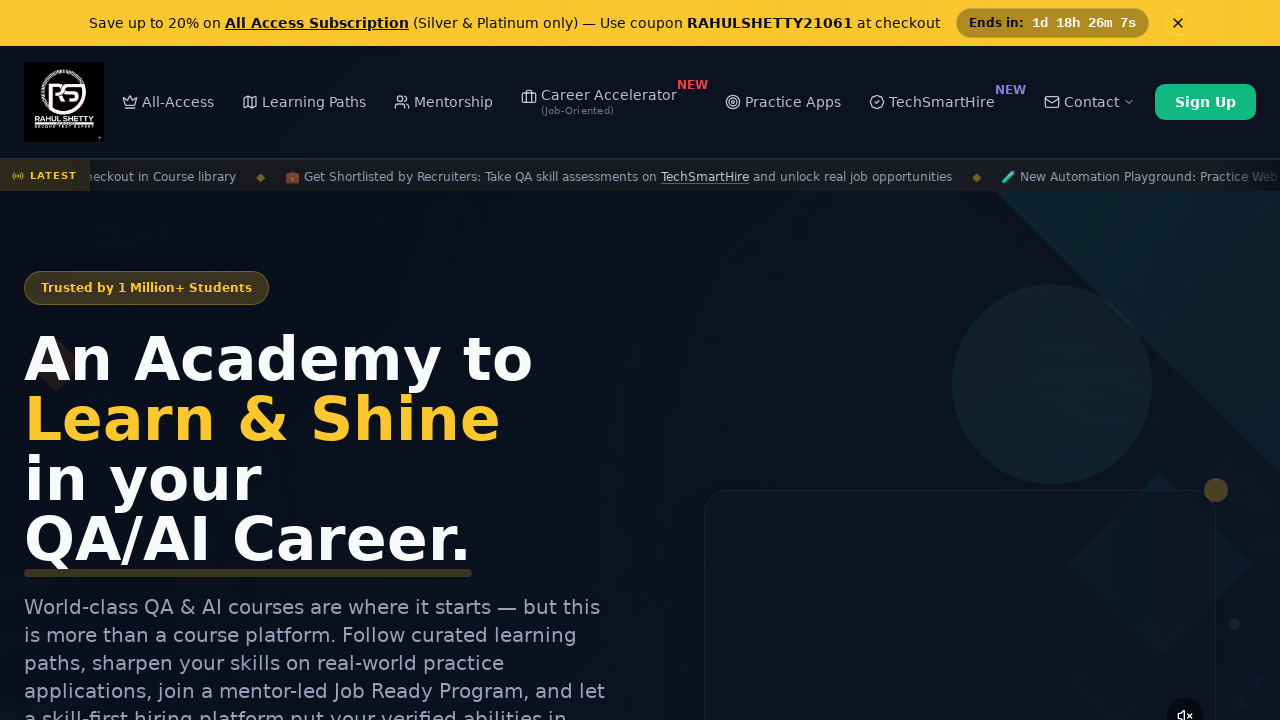

Waited for page to reach domcontentloaded state
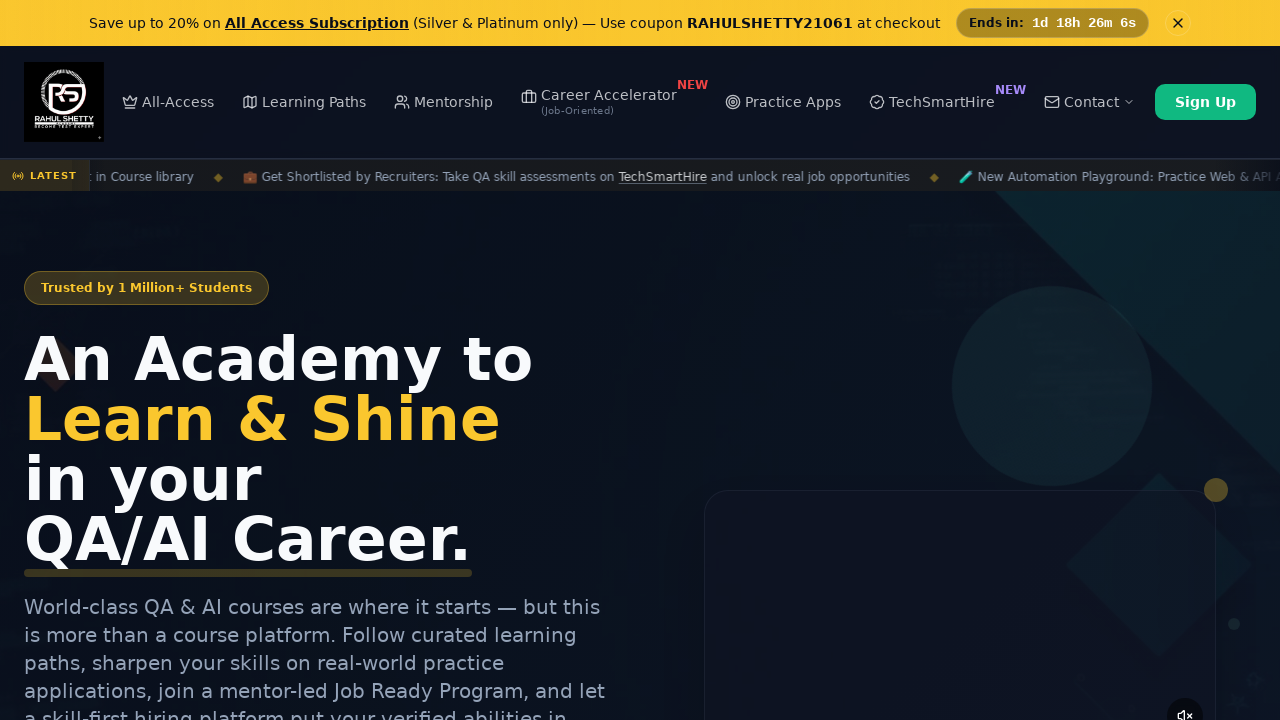

Retrieved page title: 'Rahul Shetty Academy | QA Automation, Playwright, AI Testing & Online Training'
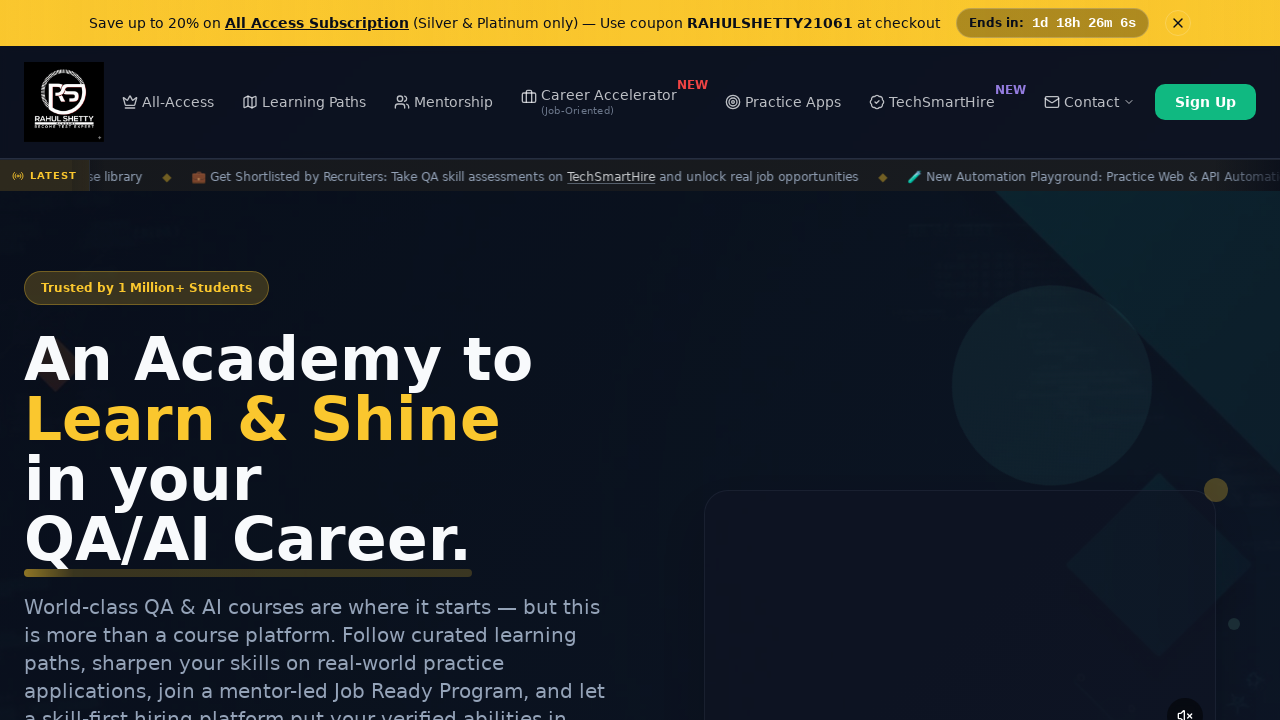

Verified page title is not empty
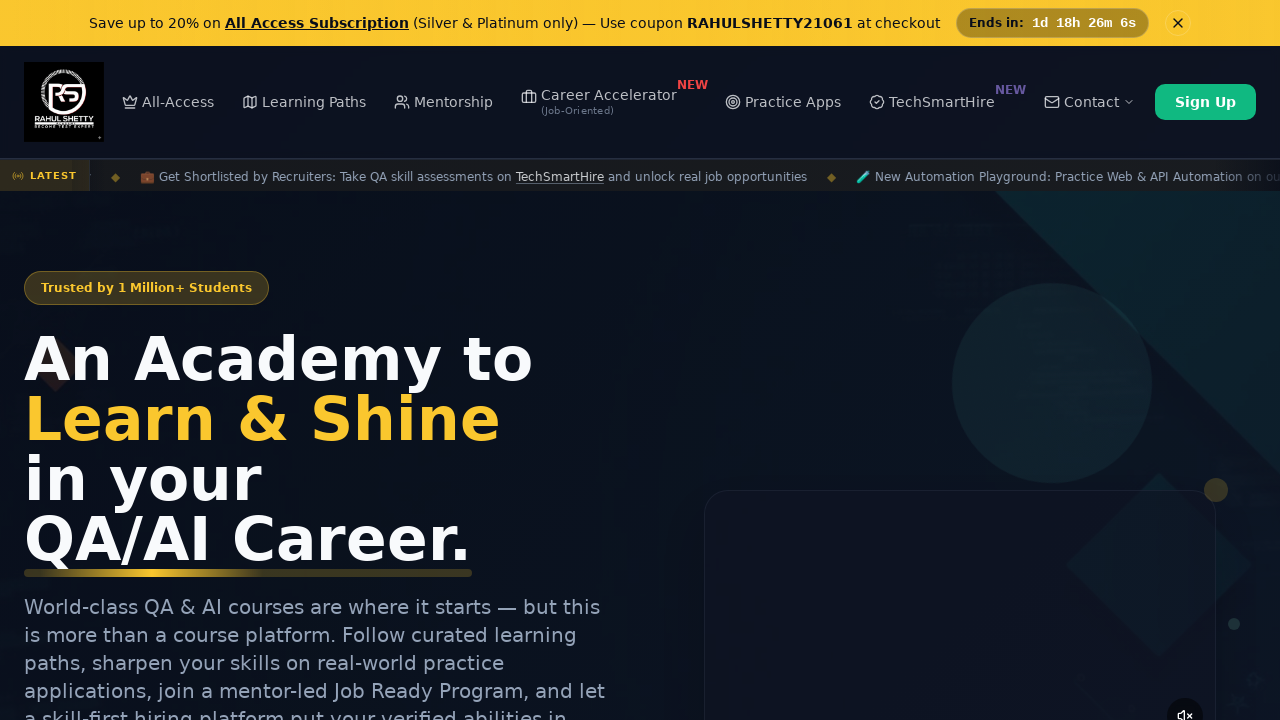

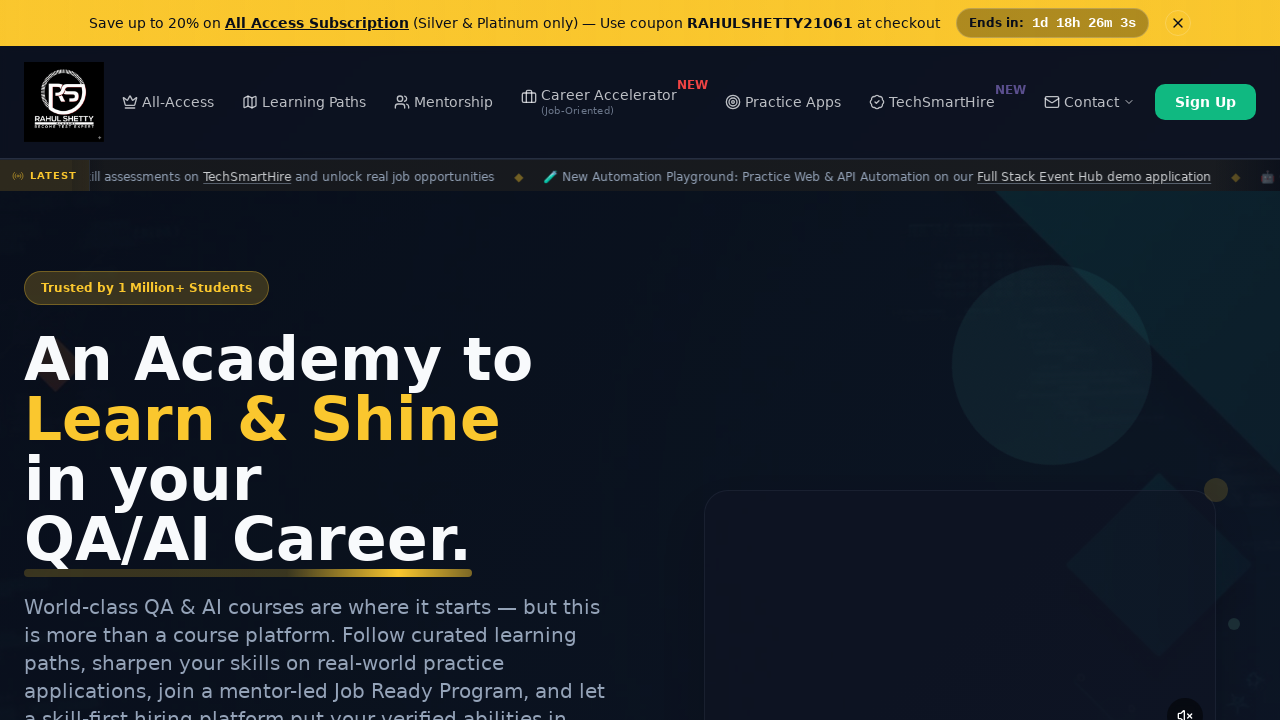